Navigates to a specific menu item by finding it by text and clicking on it.

Starting URL: https://the-internet.herokuapp.com/shifting_content/menu

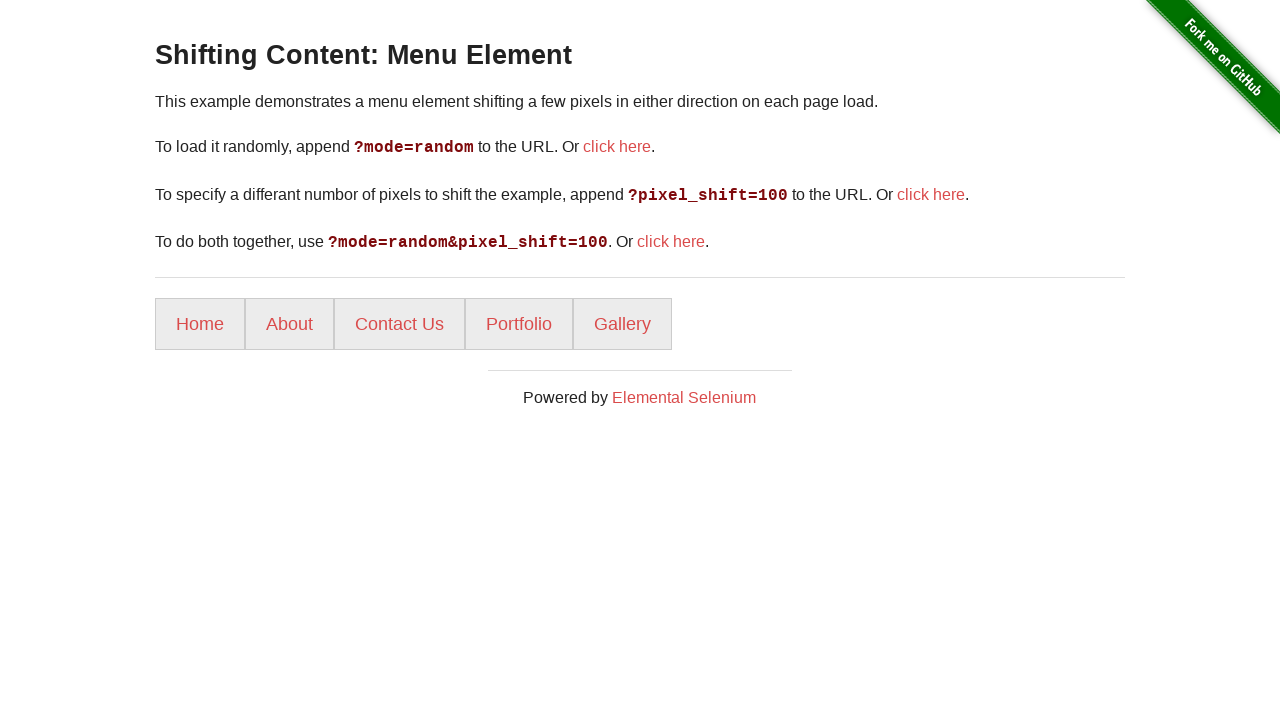

Waited for menu items to load
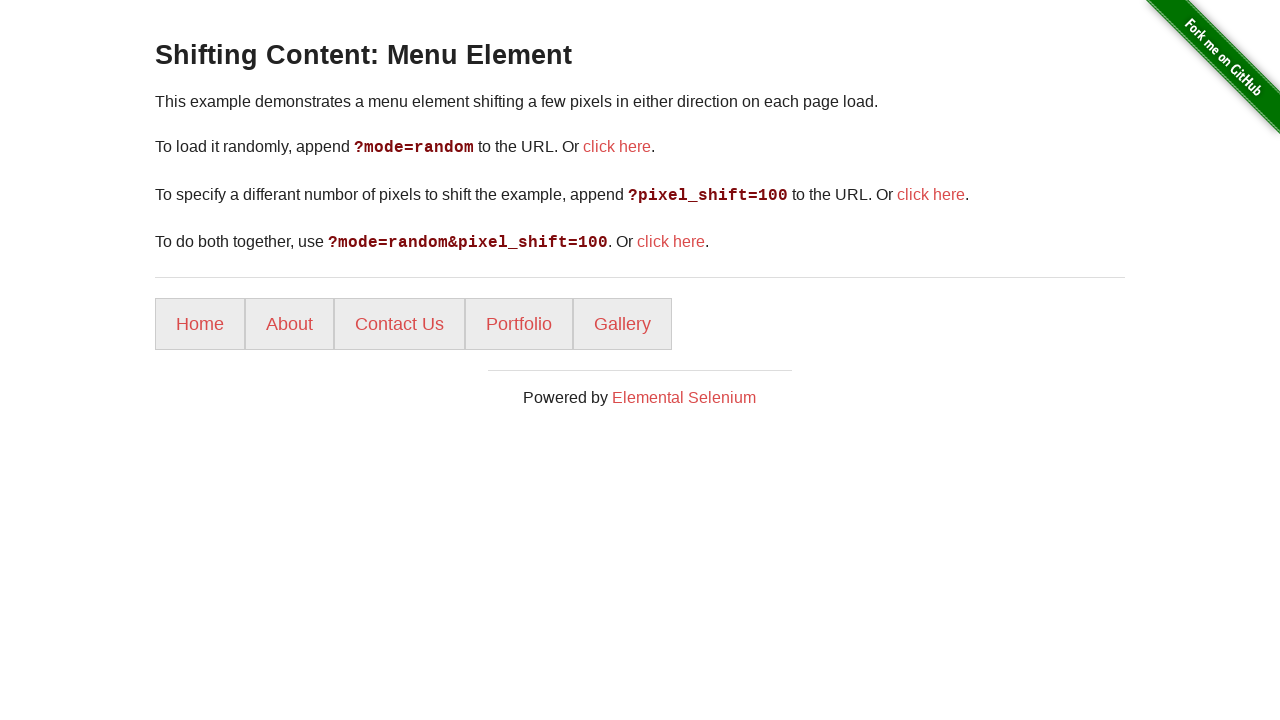

Located menu item with text 'Gallery'
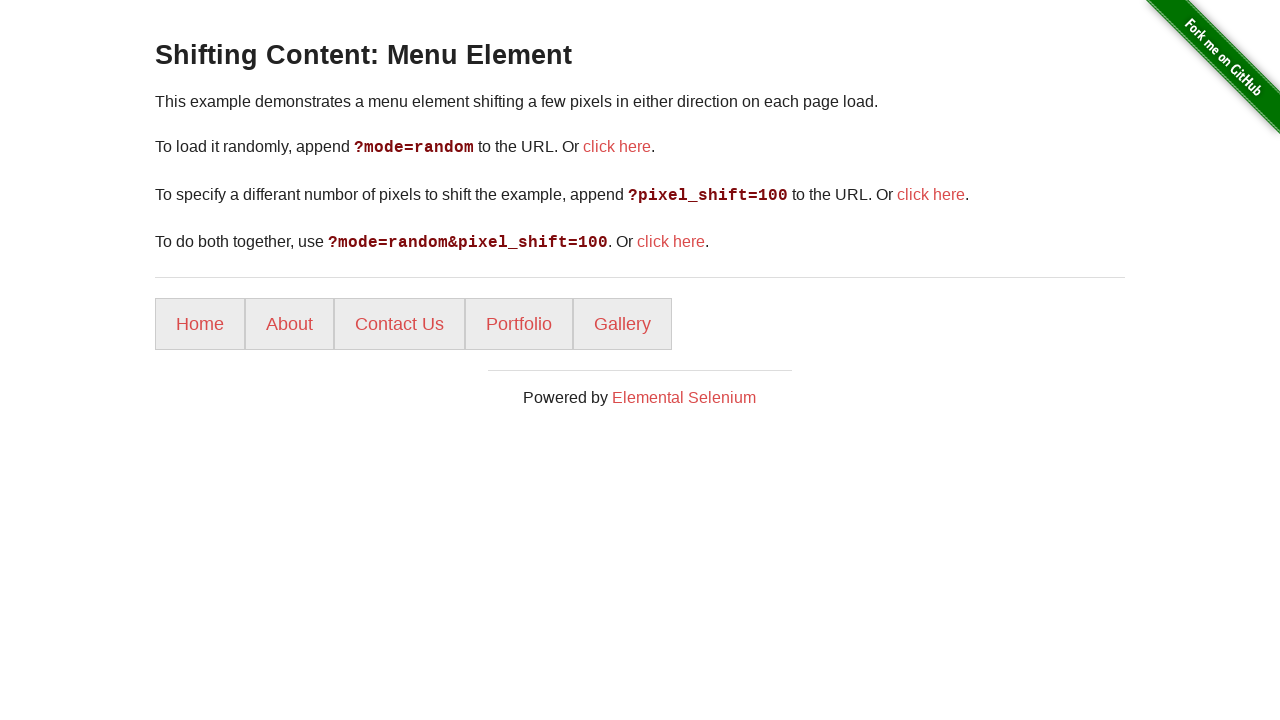

Clicked on 'Gallery' menu item to navigate at (622, 324) on ul li a >> internal:has-text="Gallery"i
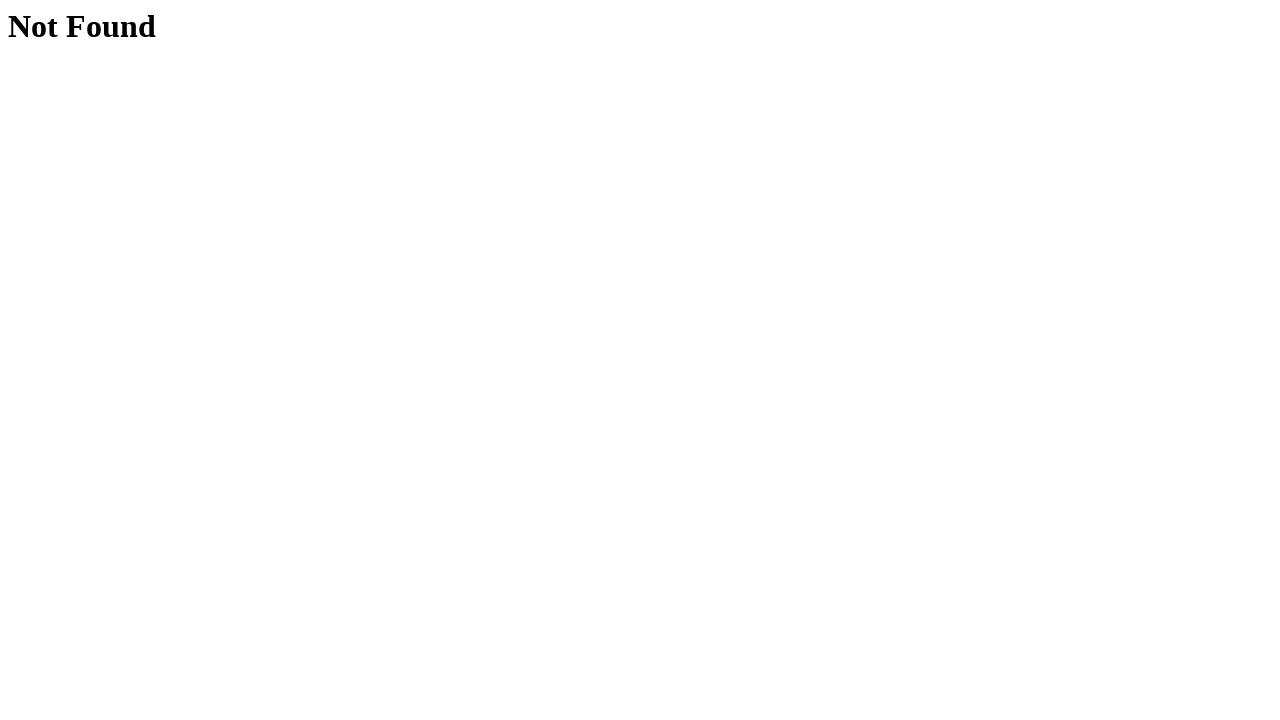

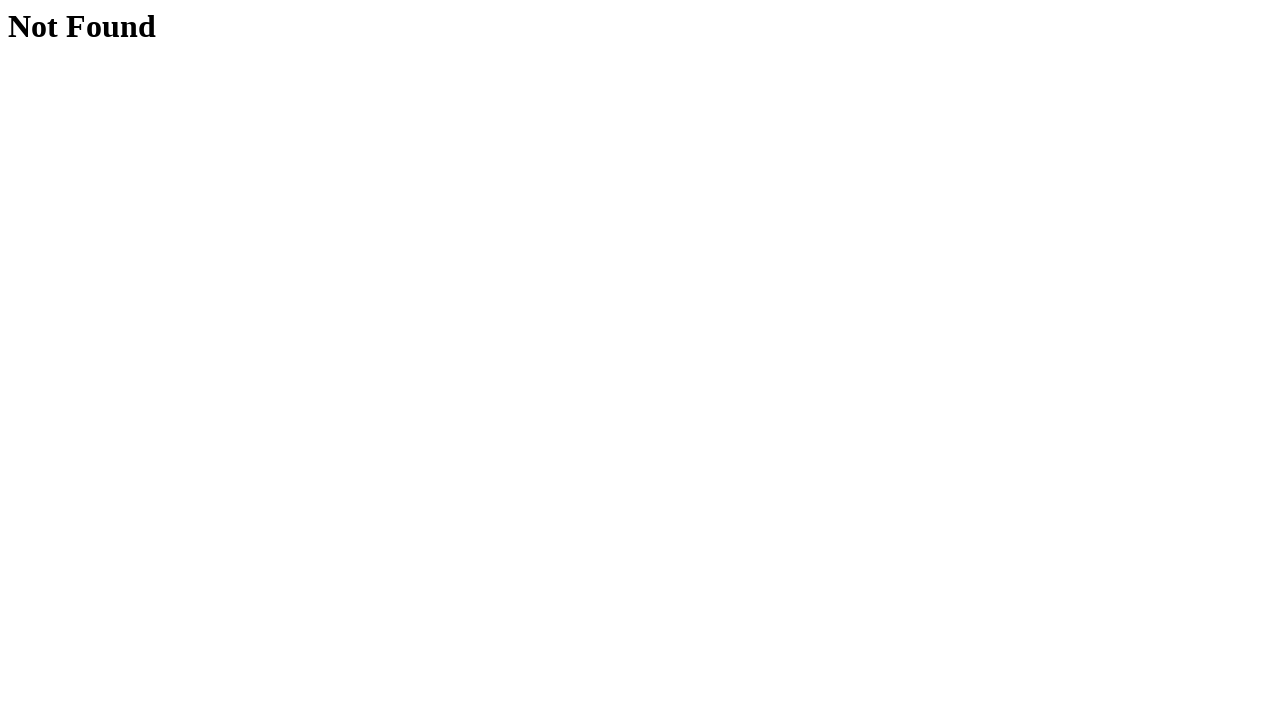